Tests opting out of A/B tests by adding an Optimizely opt-out cookie after visiting the page, then refreshing to verify the opt-out takes effect

Starting URL: http://the-internet.herokuapp.com/abtest

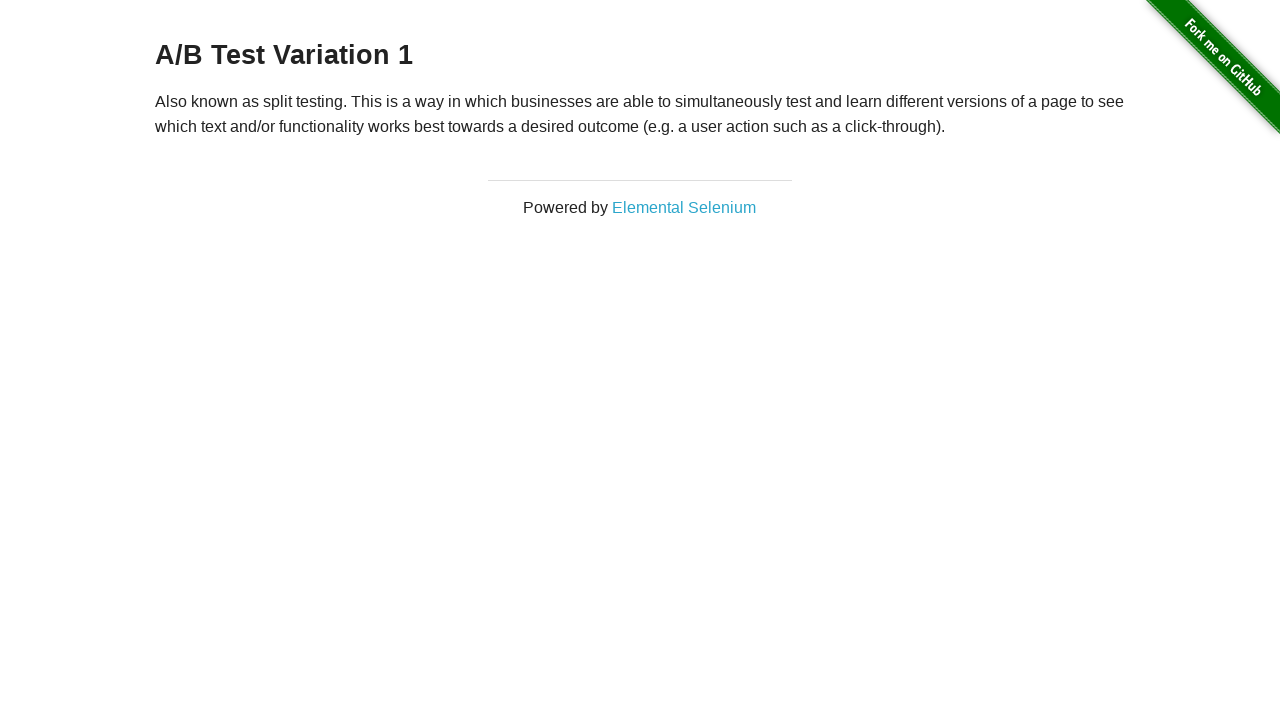

Navigated to A/B test page
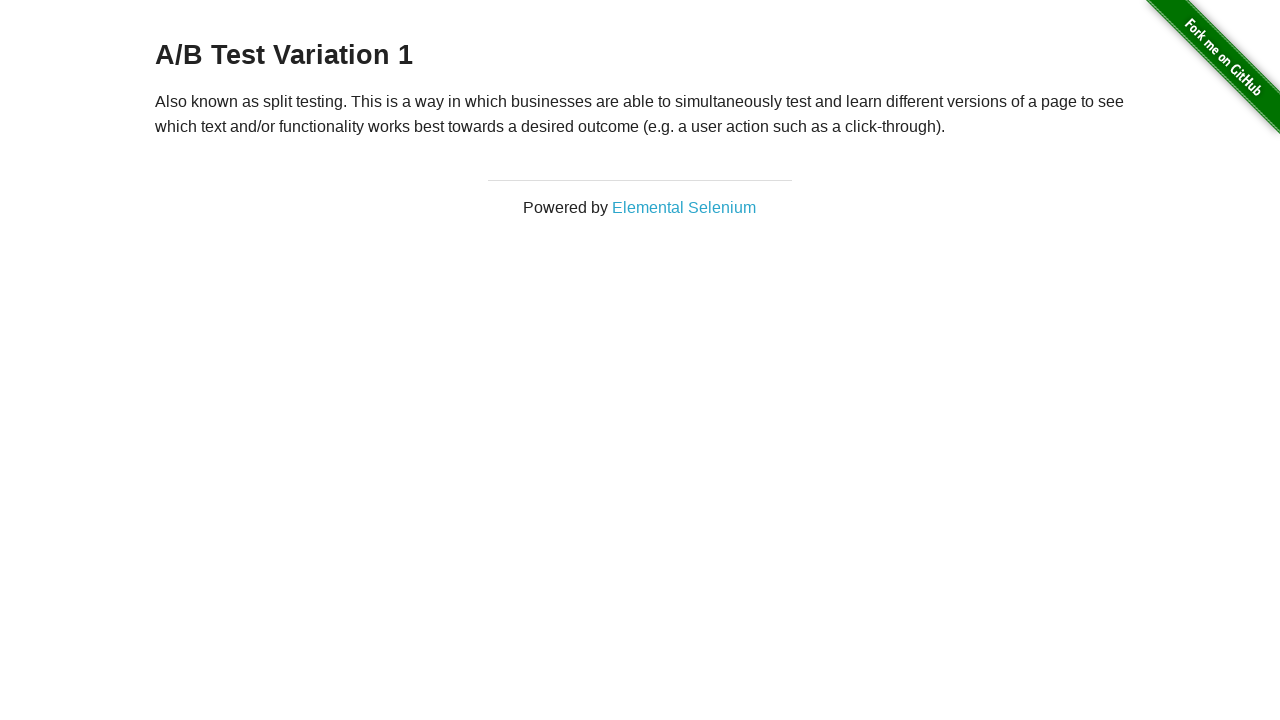

Located heading element
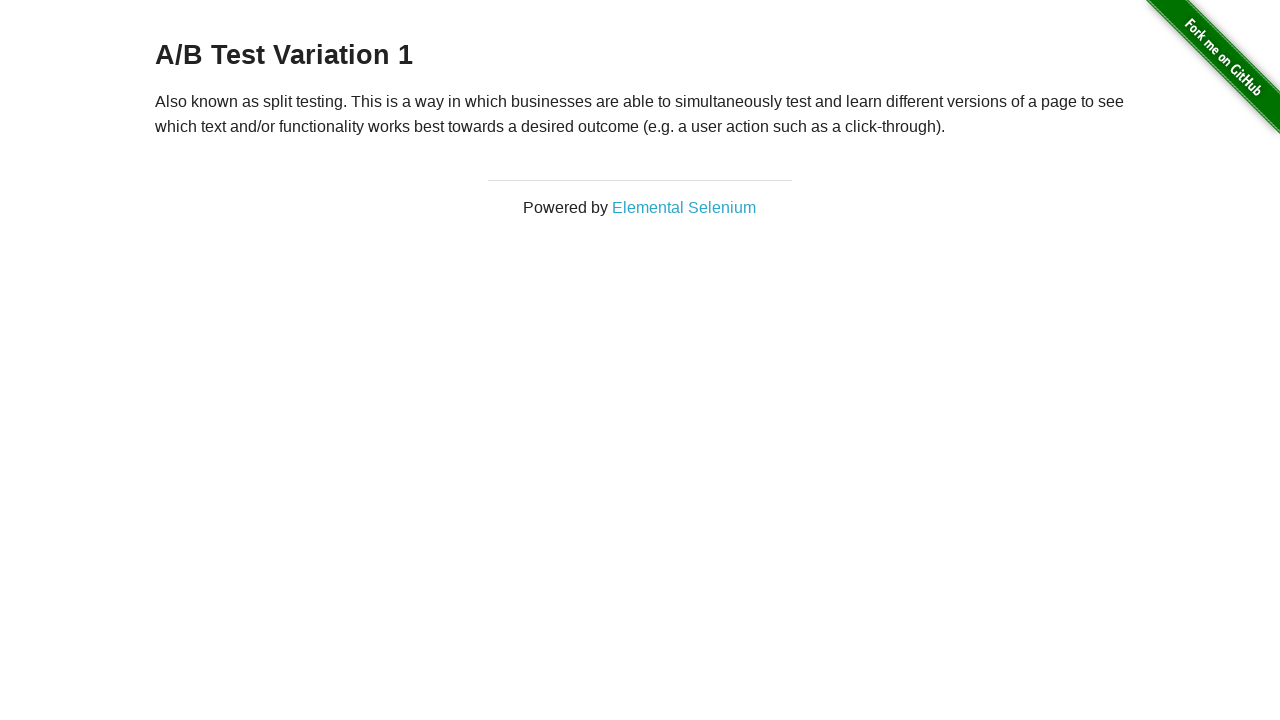

Verified initial heading starts with 'A/B Test'
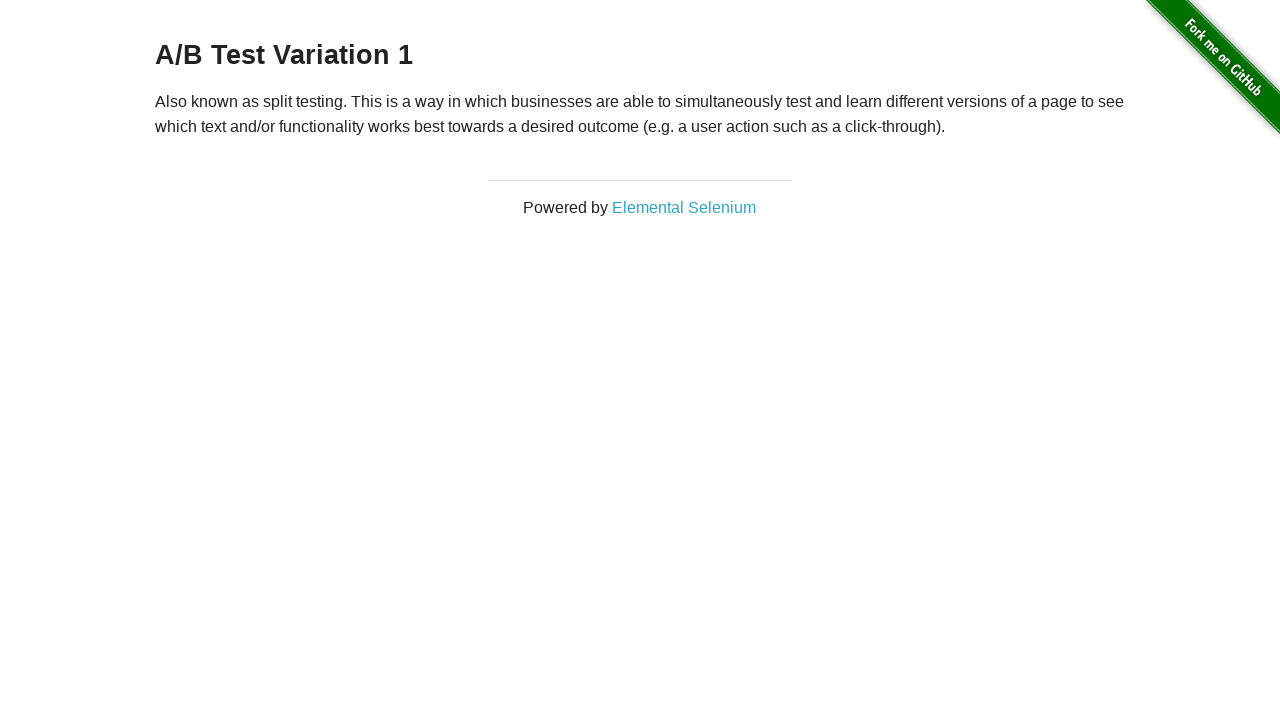

Added Optimizely opt-out cookie
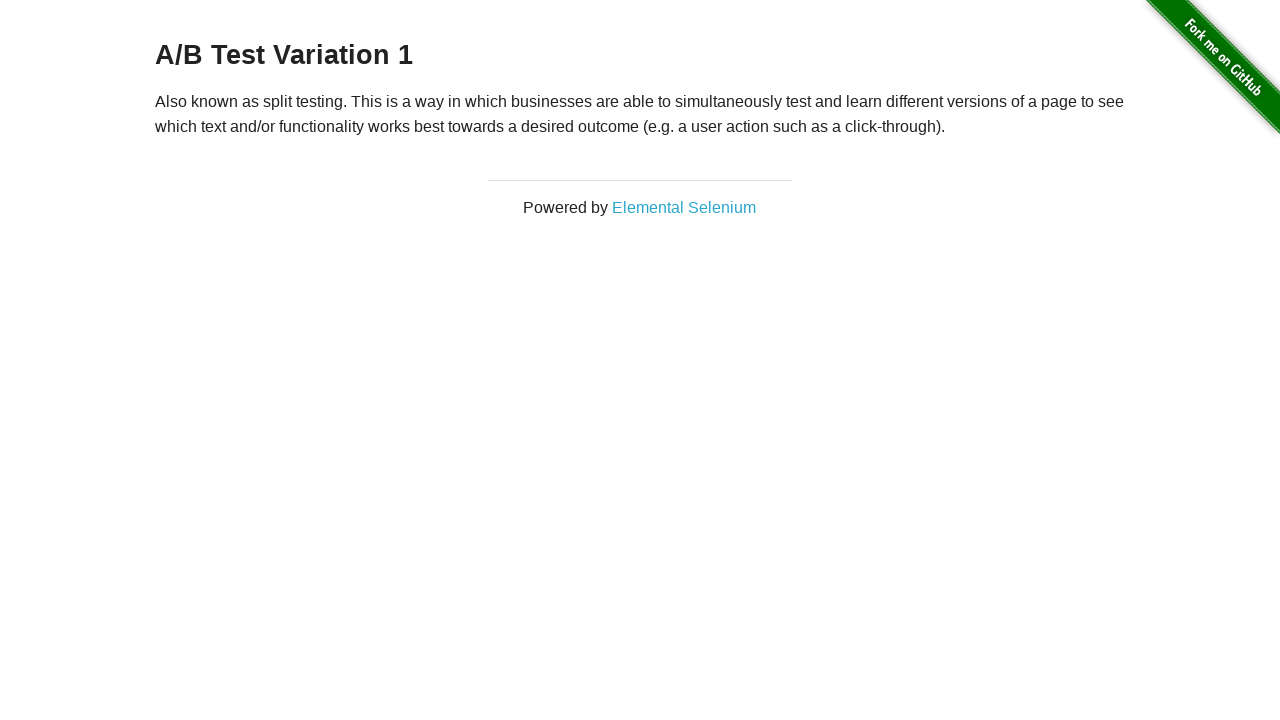

Reloaded page to apply opt-out cookie
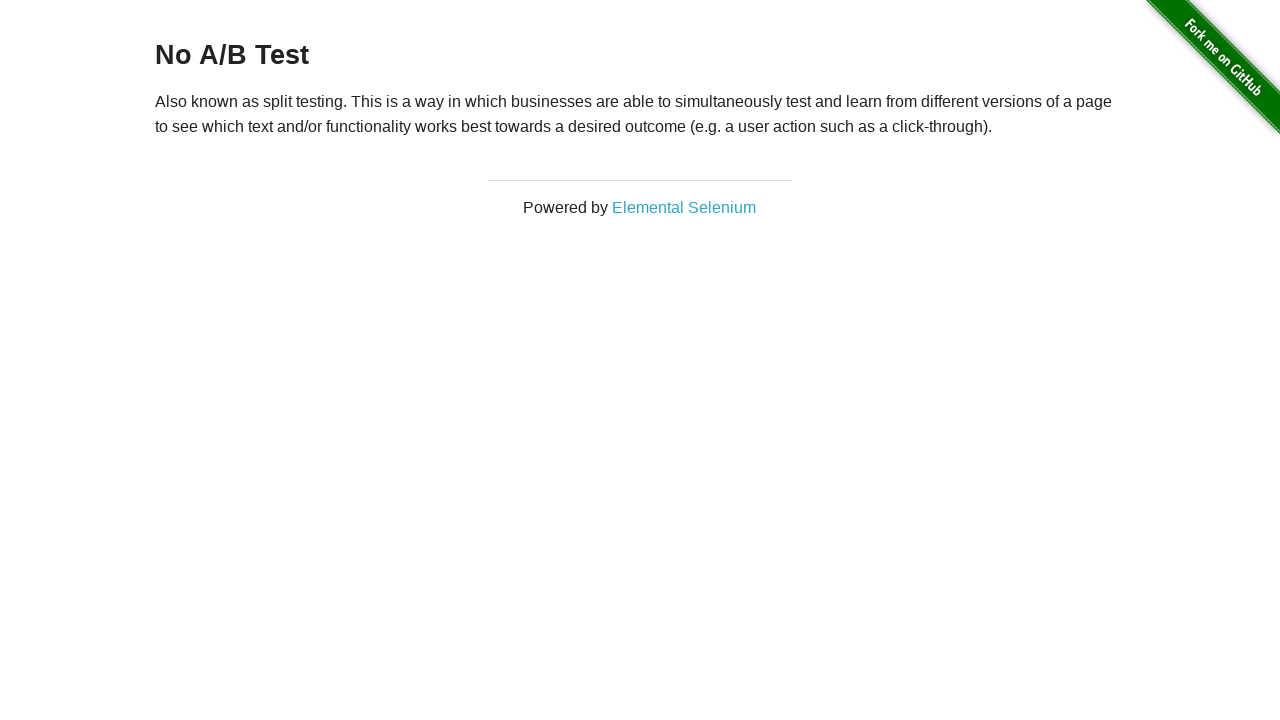

Retrieved heading text after reload
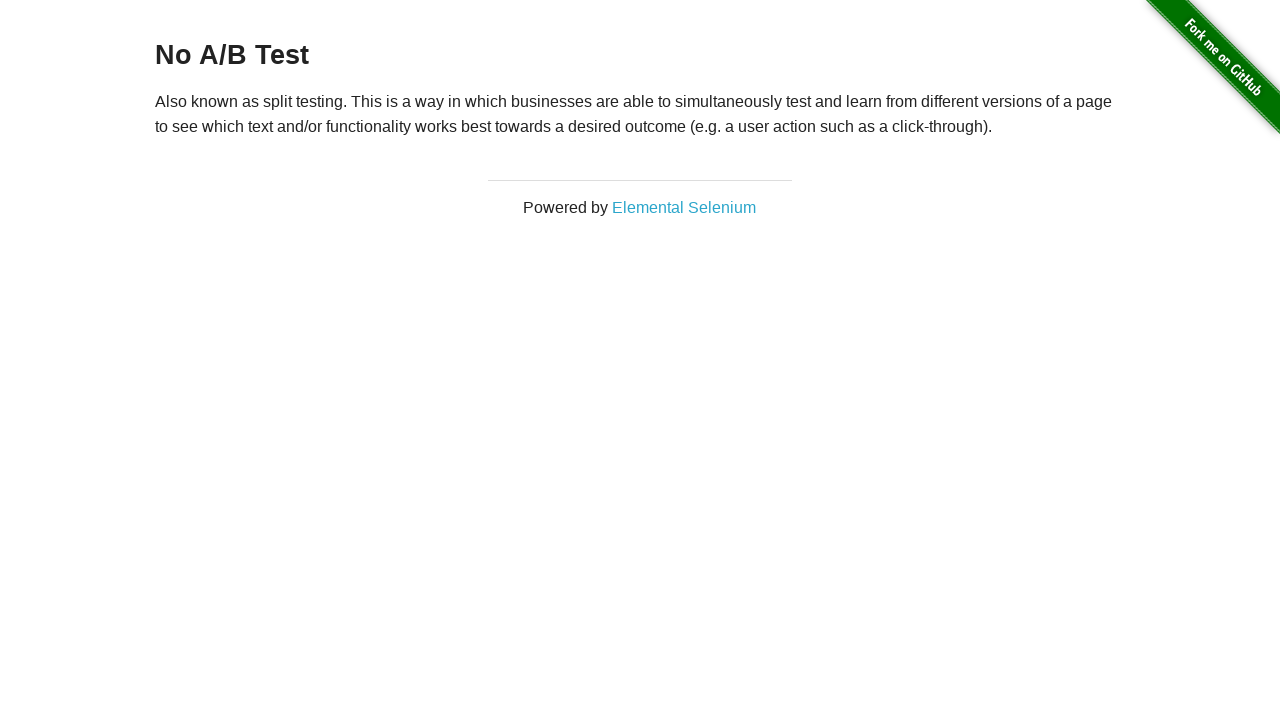

Verified heading text is 'No A/B Test' confirming opt-out success
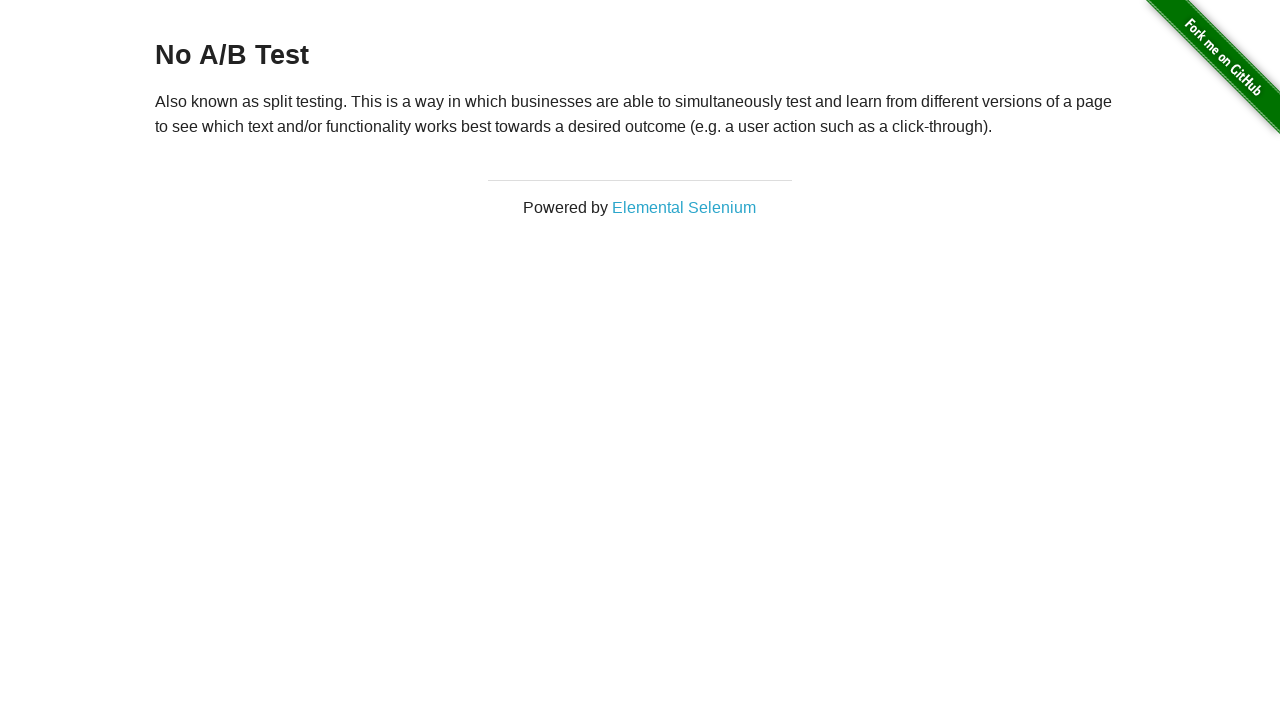

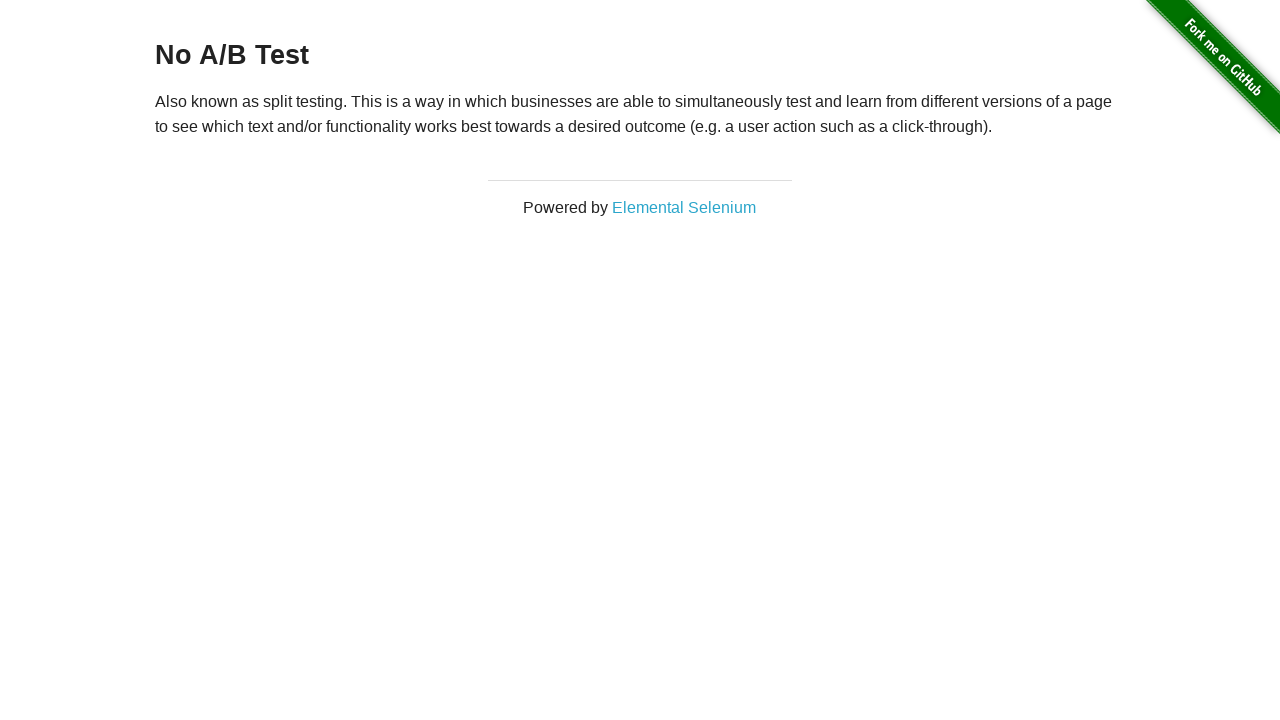